Tests that the counter displays the current number of todo items

Starting URL: https://demo.playwright.dev/todomvc

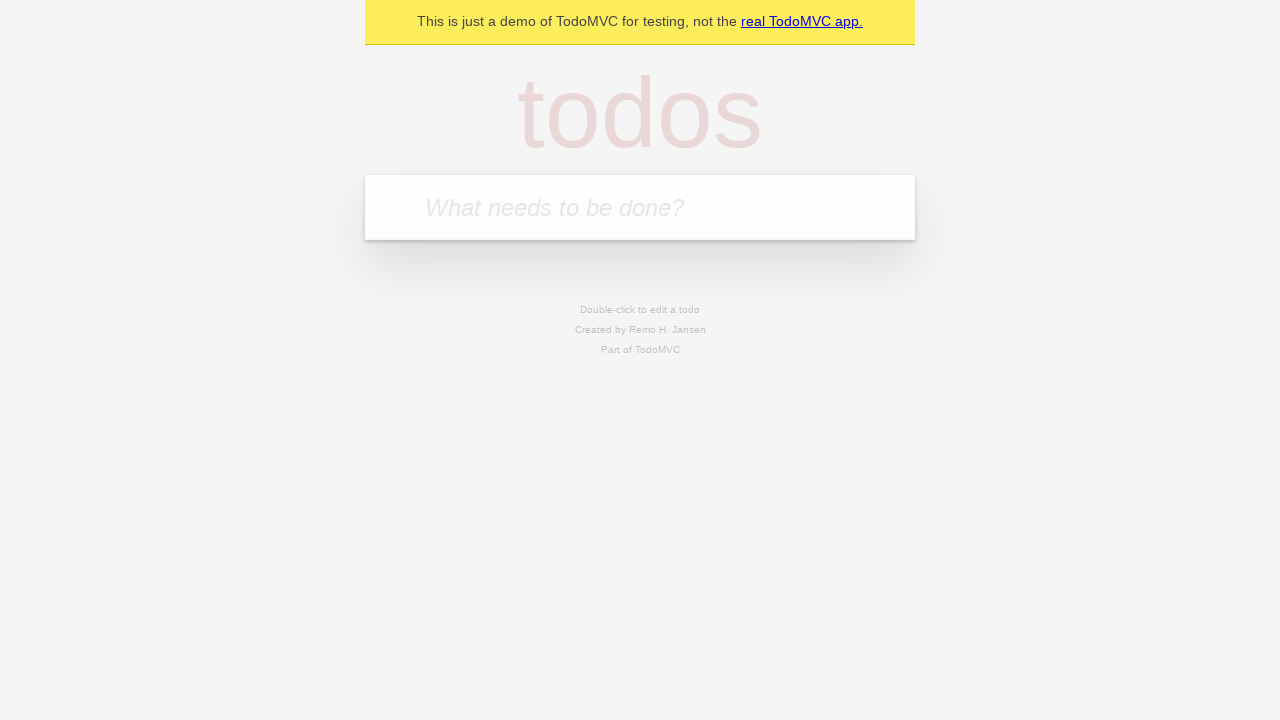

Filled new todo input with 'buy some cheese' on .new-todo
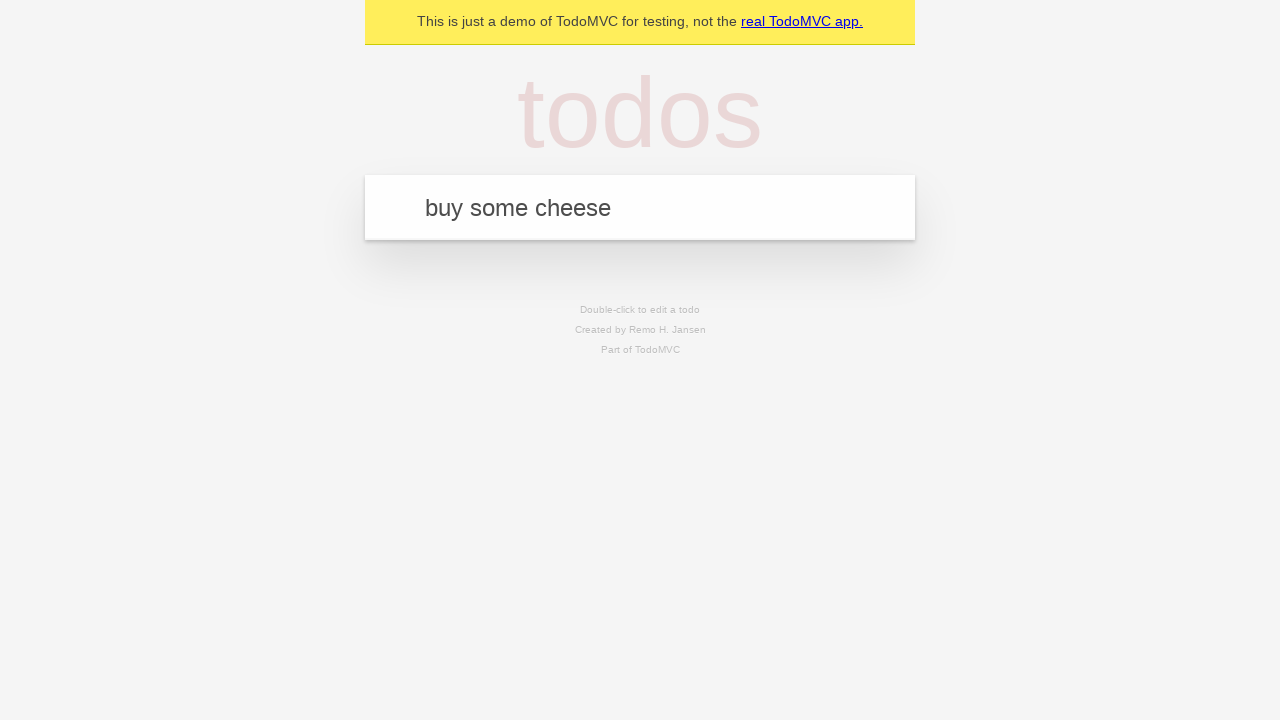

Pressed Enter to add first todo item on .new-todo
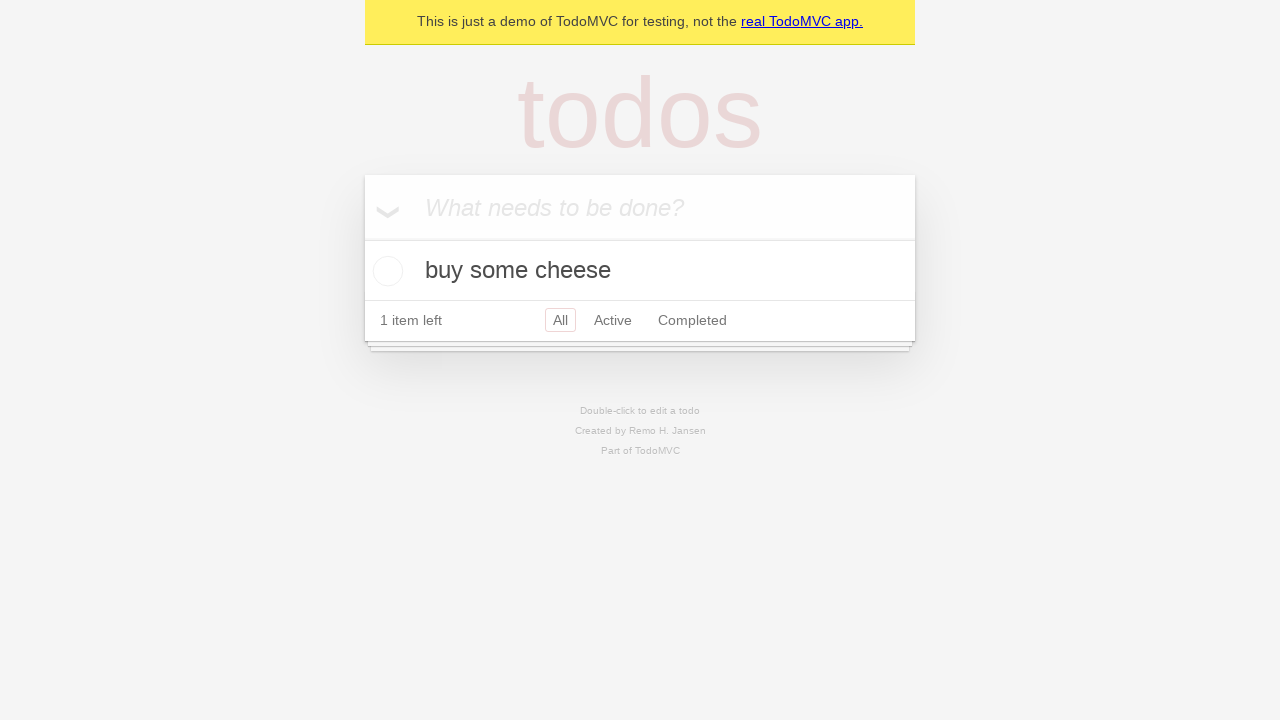

Todo counter element appeared after adding first item
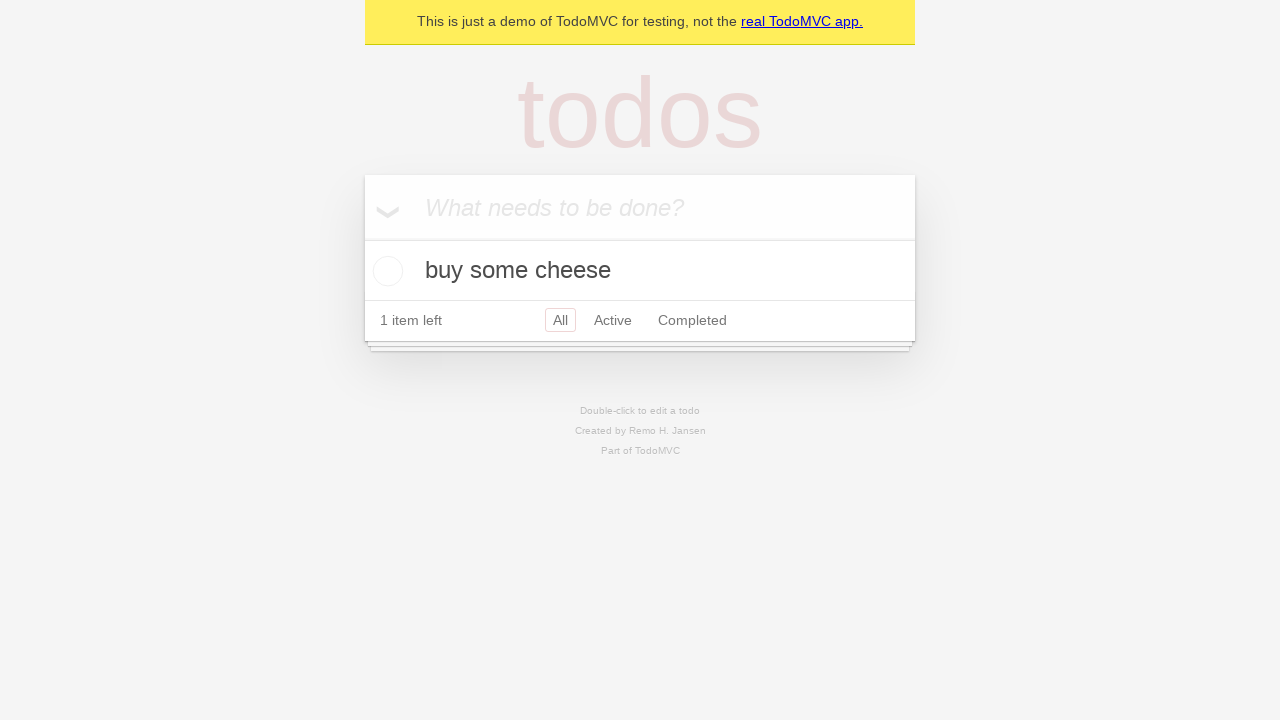

Filled new todo input with 'feed the cat' on .new-todo
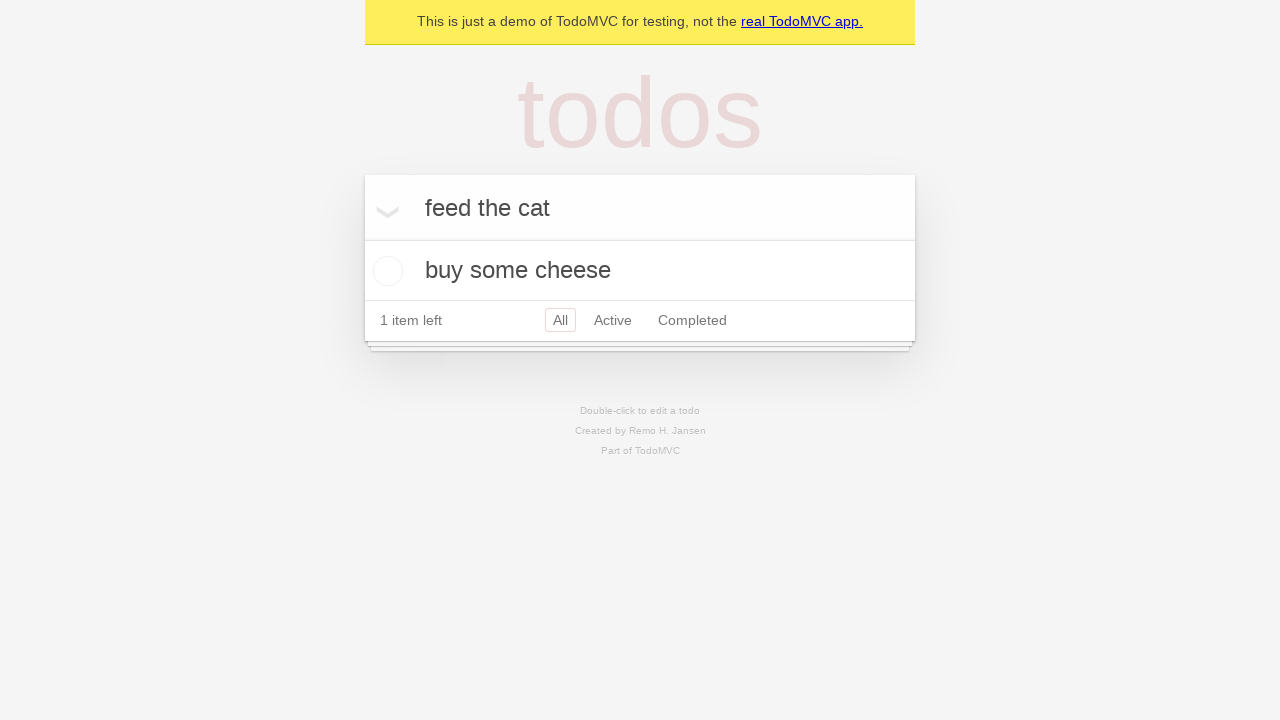

Pressed Enter to add second todo item on .new-todo
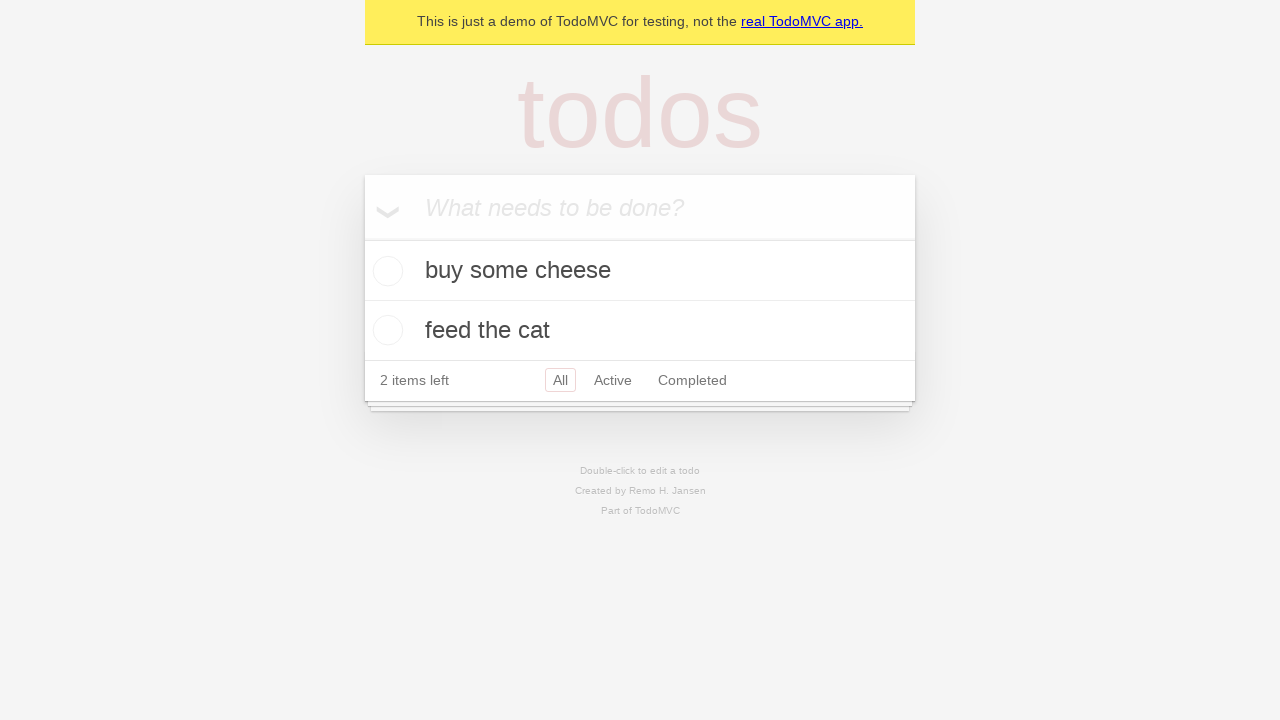

Second todo item appeared in the list
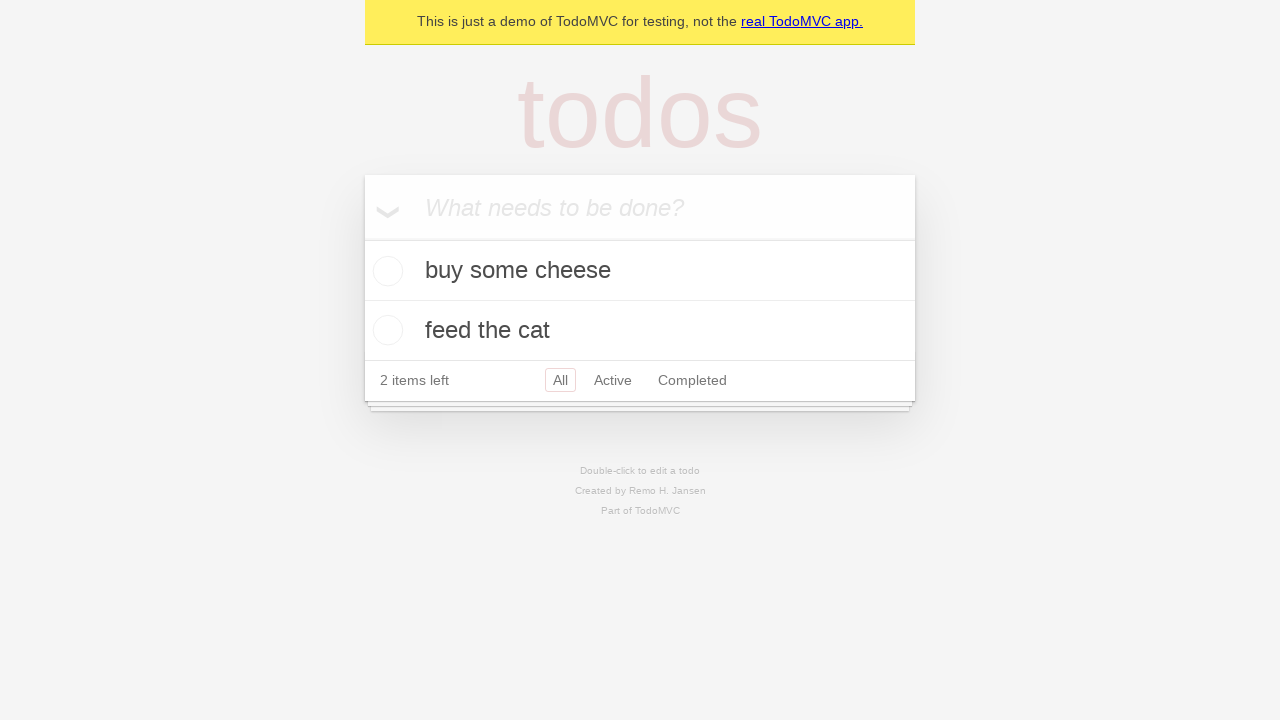

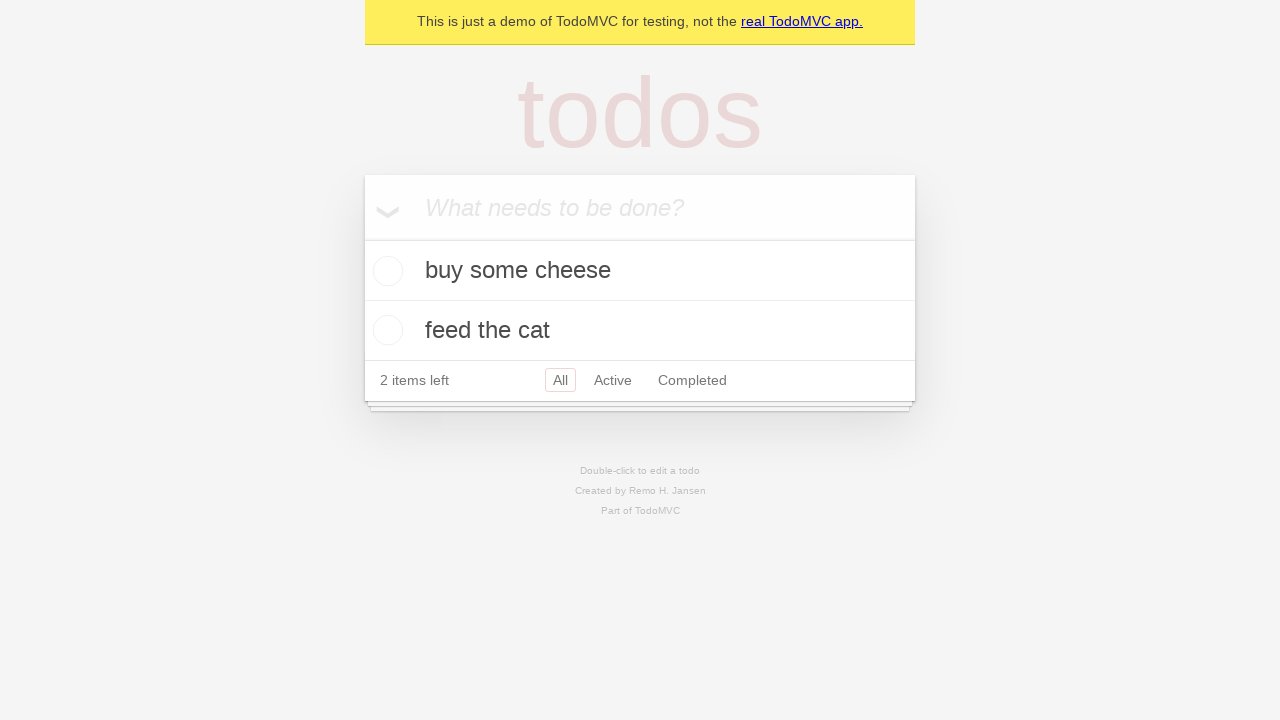